Tests navigation through Playwright documentation by using search functionality and clicking through documentation links about setup and authentication

Starting URL: https://playwright.dev/

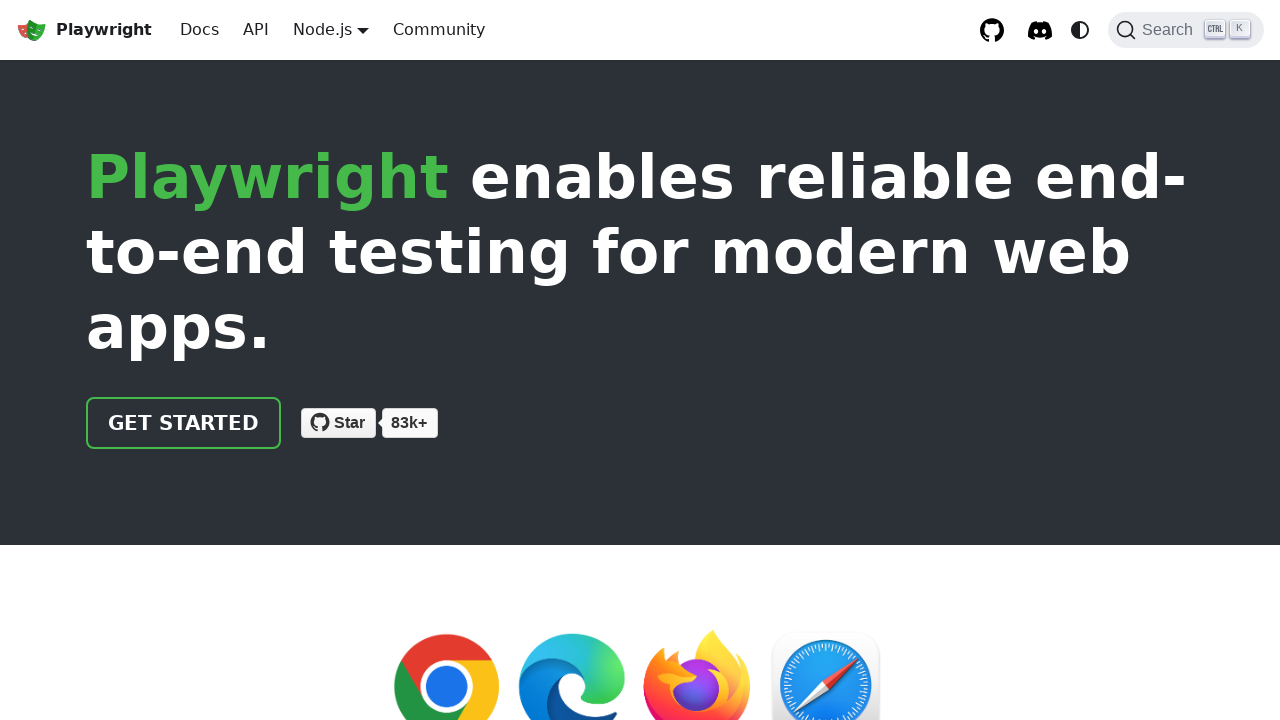

Clicked on Search button at (1186, 30) on internal:label="Search"i
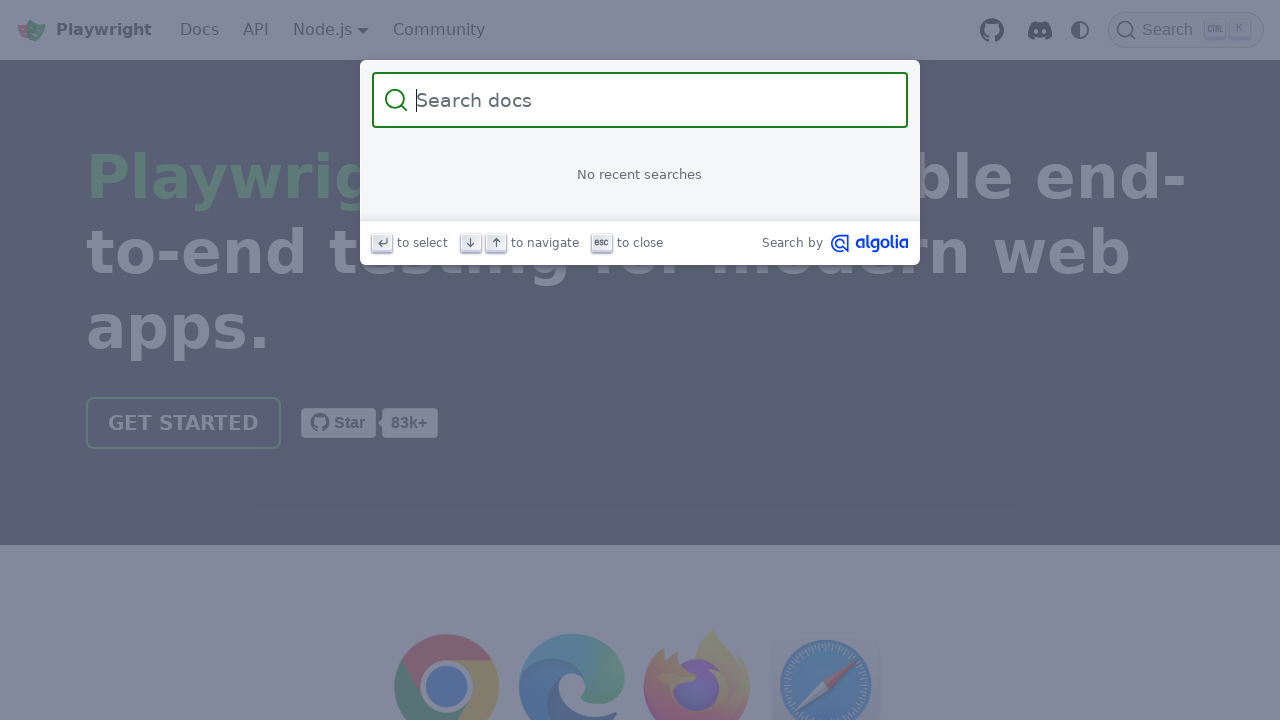

Filled search box with 'setup' on internal:attr=[placeholder="Search docs"i]
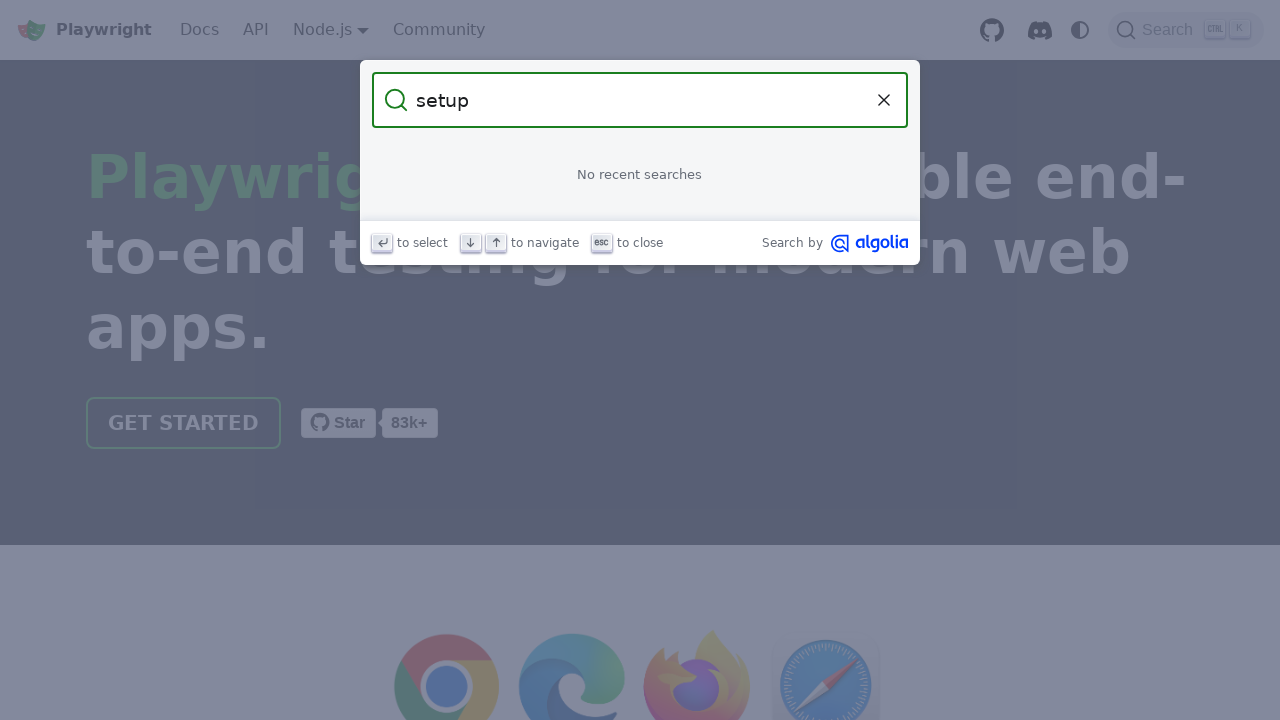

Clicked on Setup link in search results at (640, 316) on internal:role=link[name="Setup​ Global setup and teardown"s]
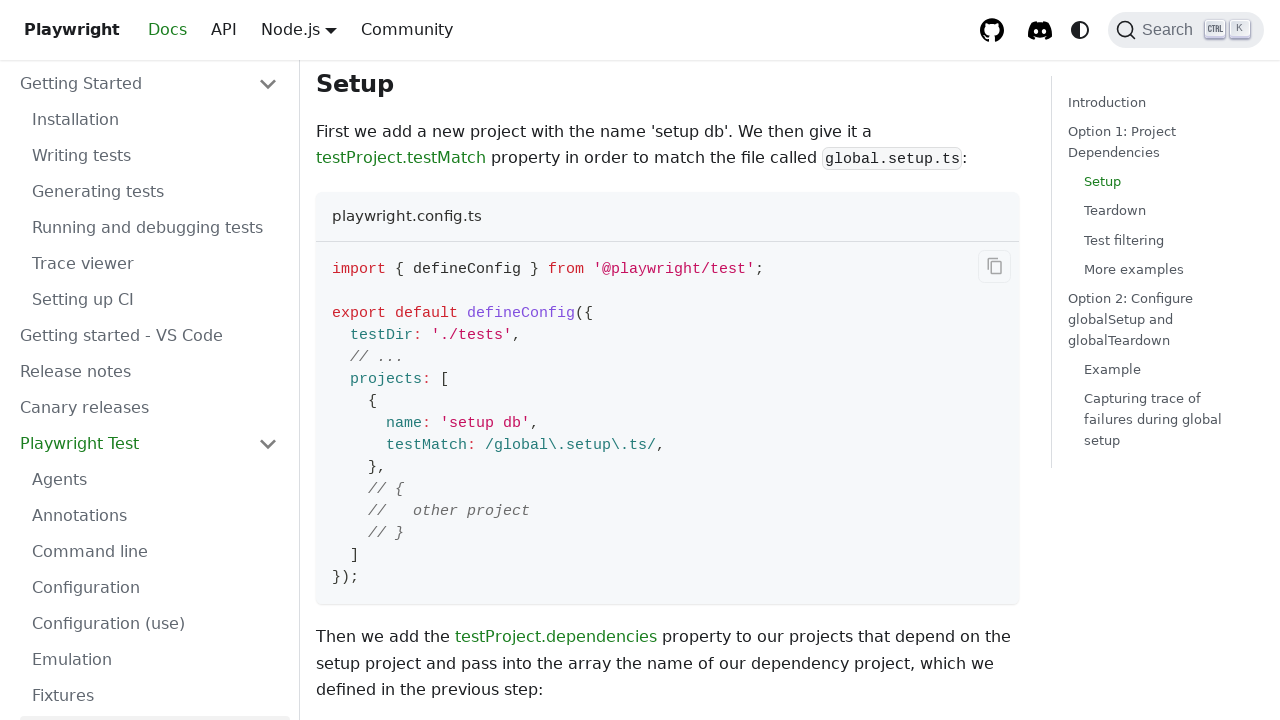

Clicked on authentication link in documentation at (438, 360) on internal:role=link[name="authentication"s]
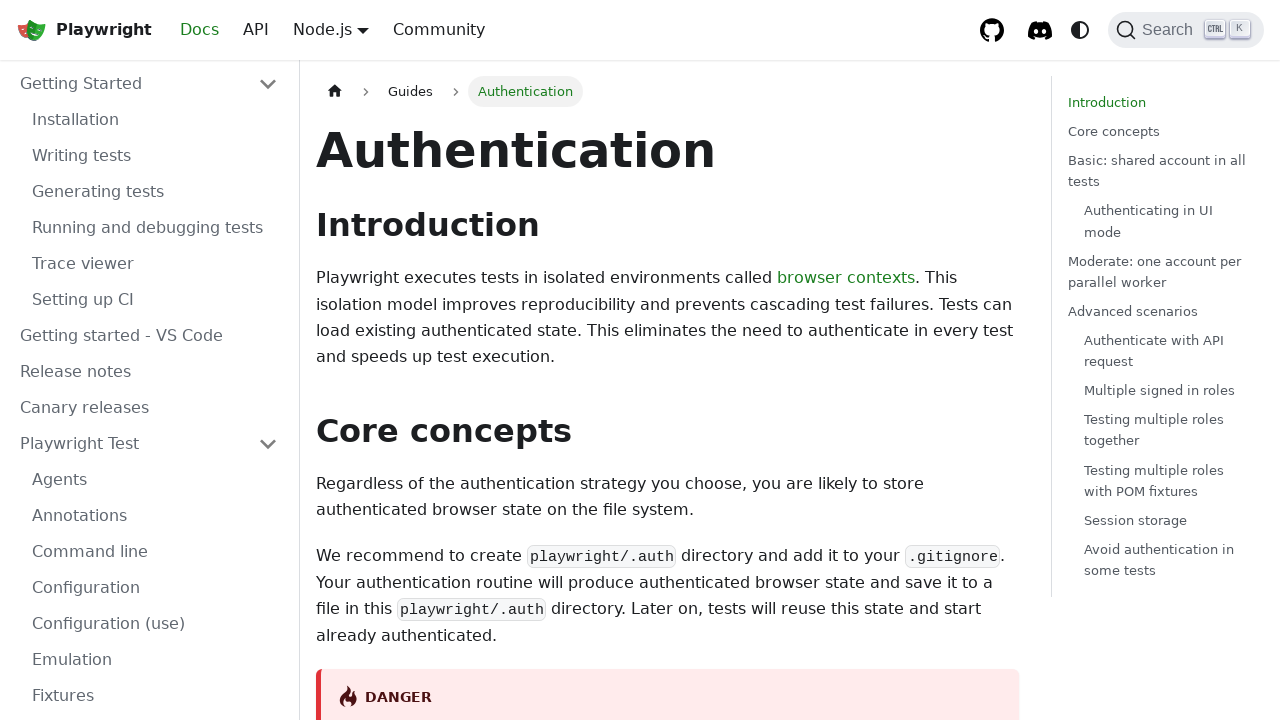

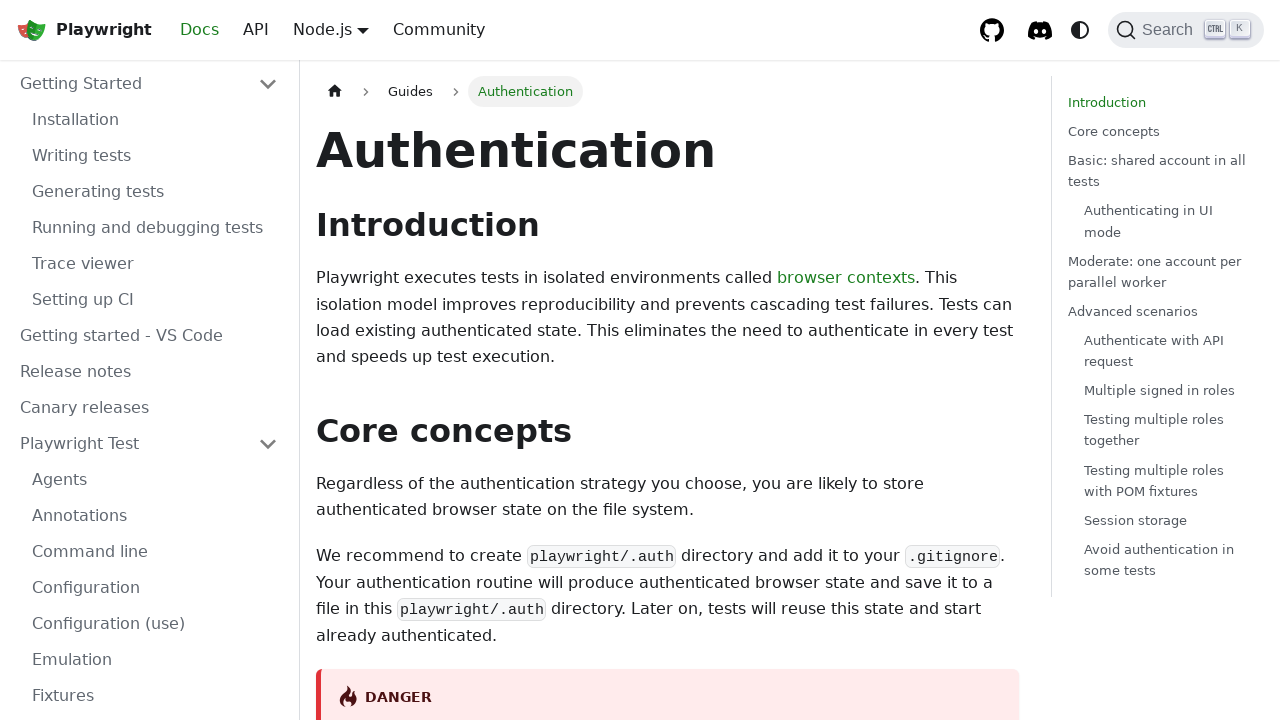